Tests alert handling functionality by clicking a button that triggers a confirm dialog and dismissing it

Starting URL: https://demoqa.com/alerts

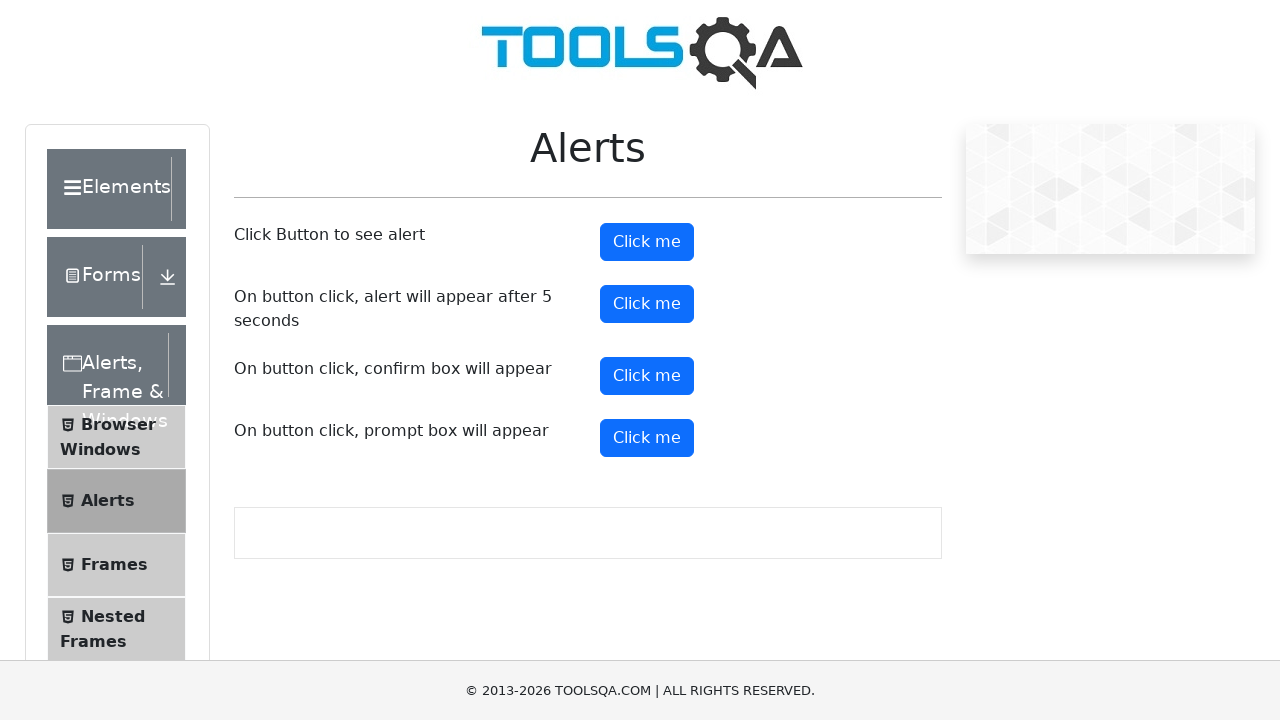

Clicked confirm button to trigger alert dialog at (647, 376) on #confirmButton
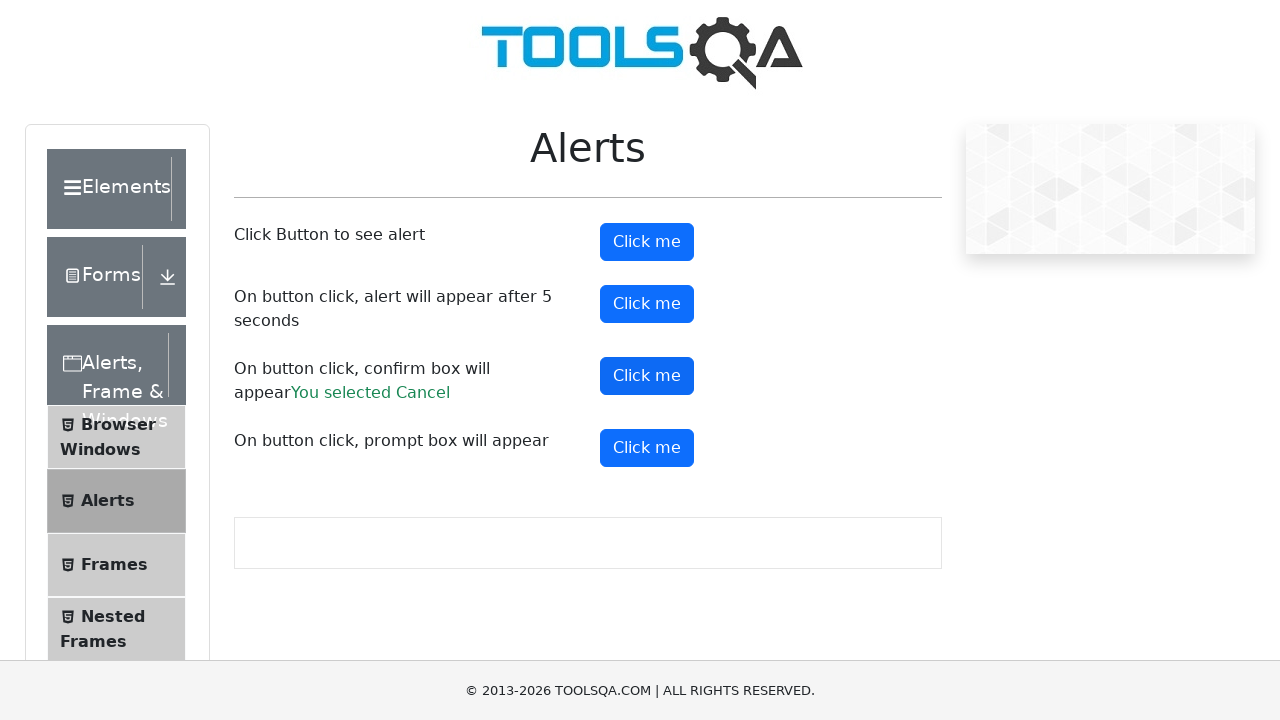

Set up dialog handler to dismiss confirmation dialog
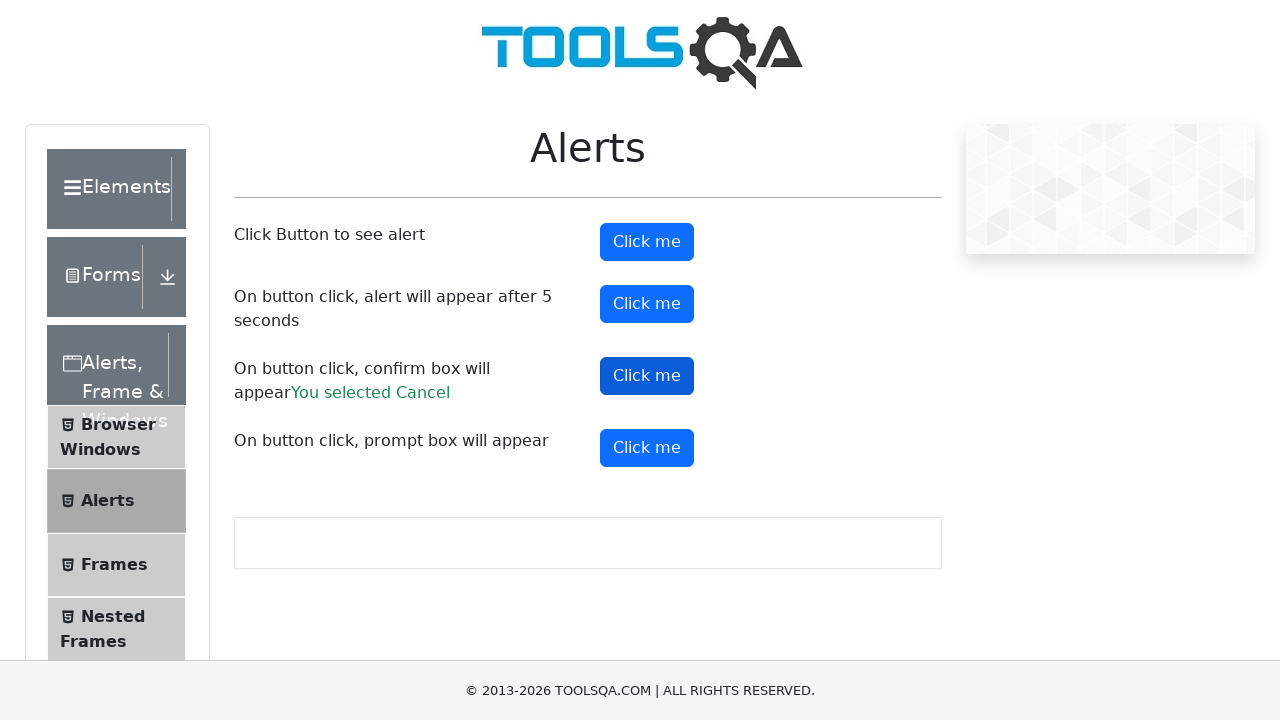

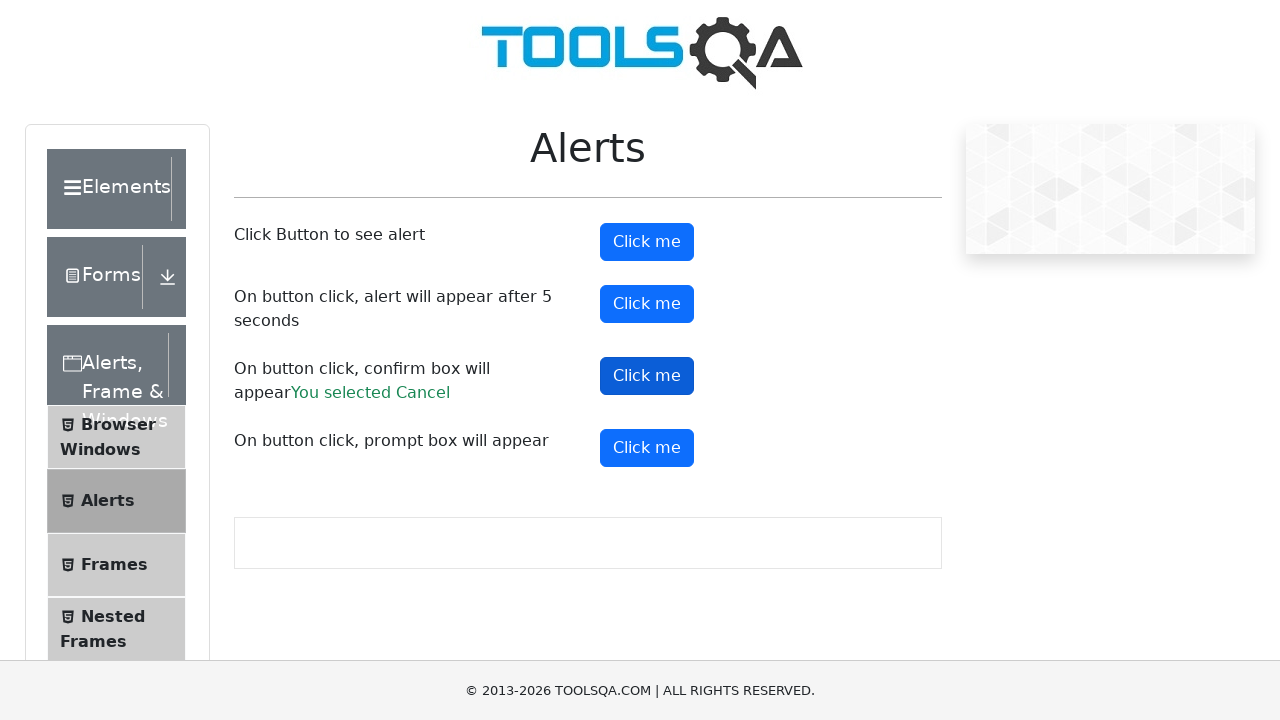